Navigates to Mars news page and verifies that news content elements are present and loaded

Starting URL: https://data-class-mars.s3.amazonaws.com/Mars/index.html

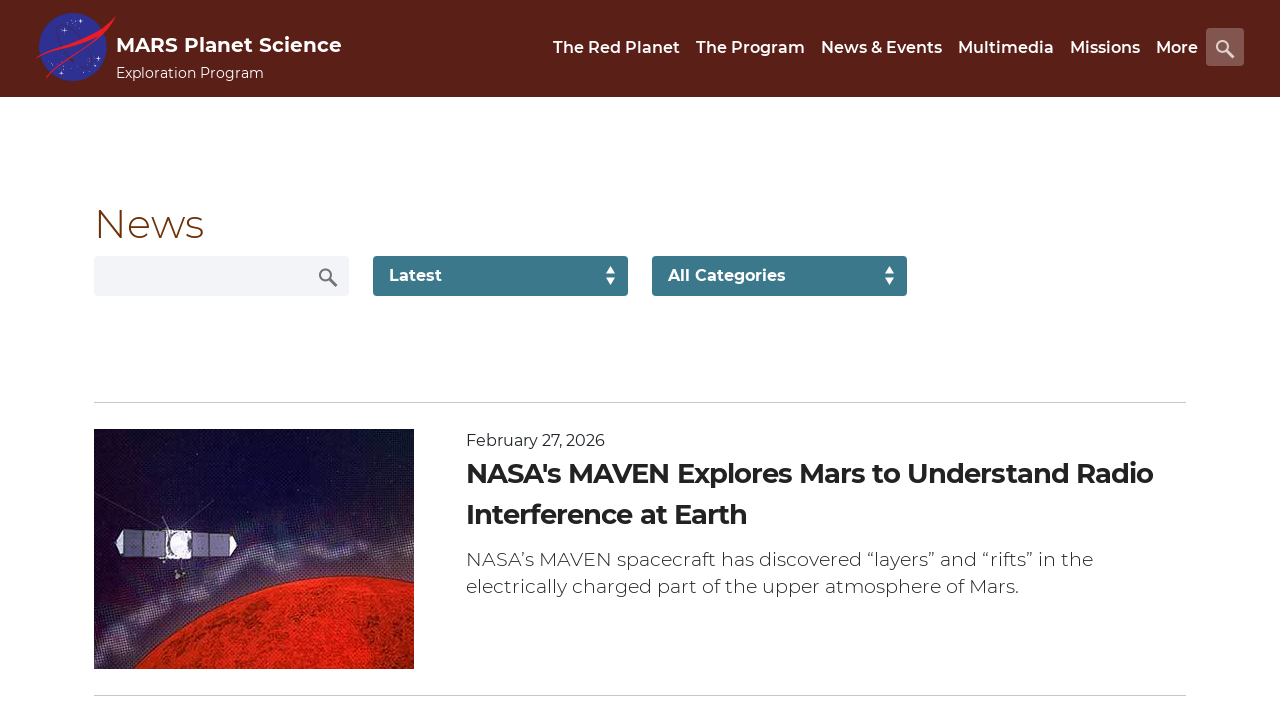

Navigated to Mars news page
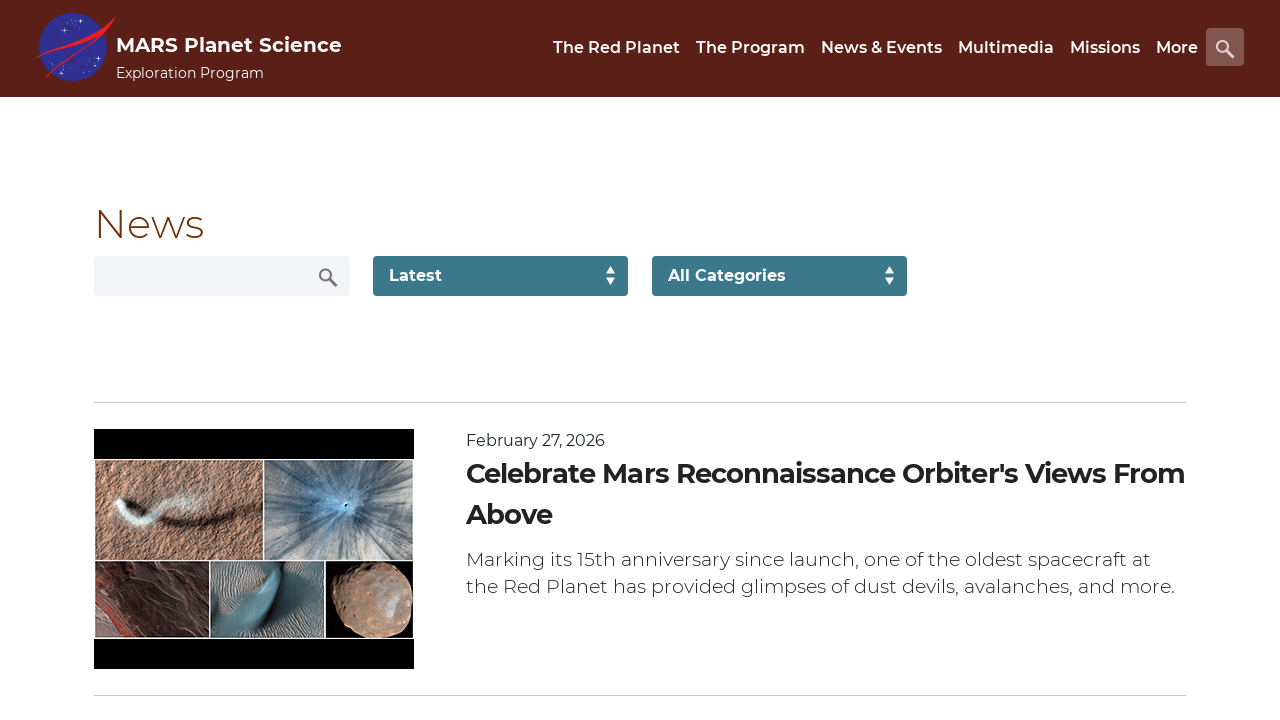

News list items loaded
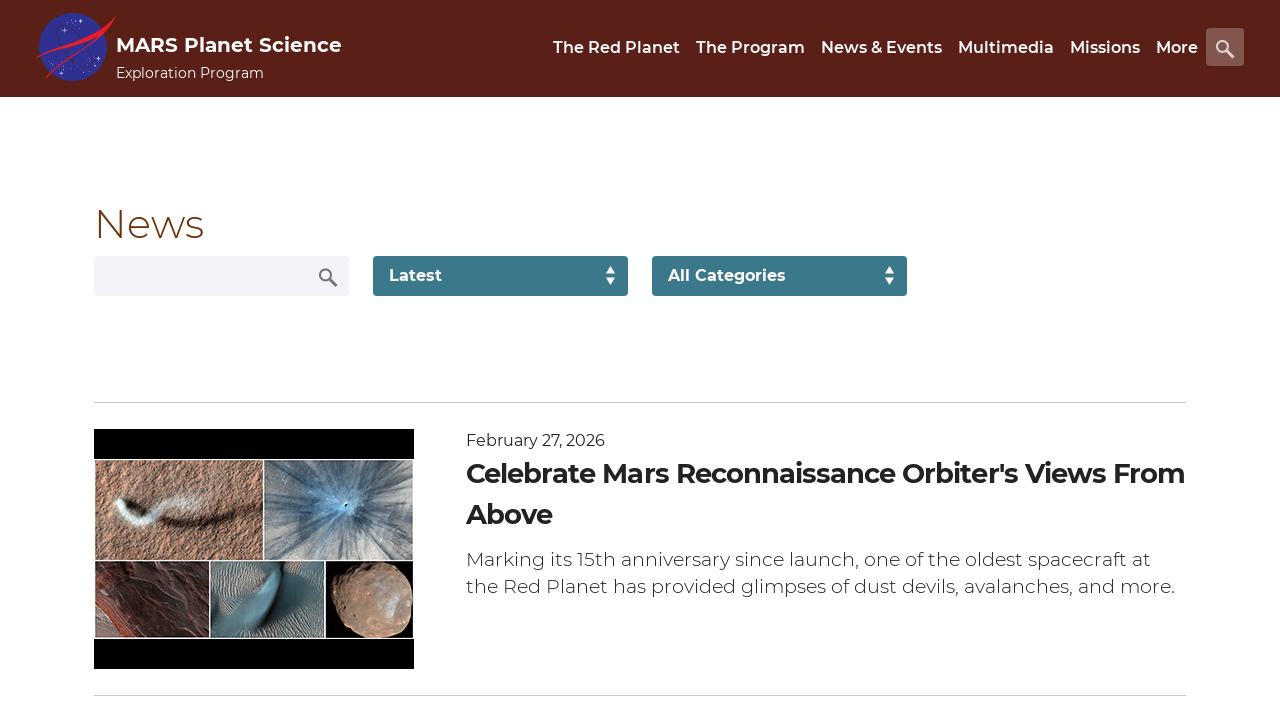

Content title element is present
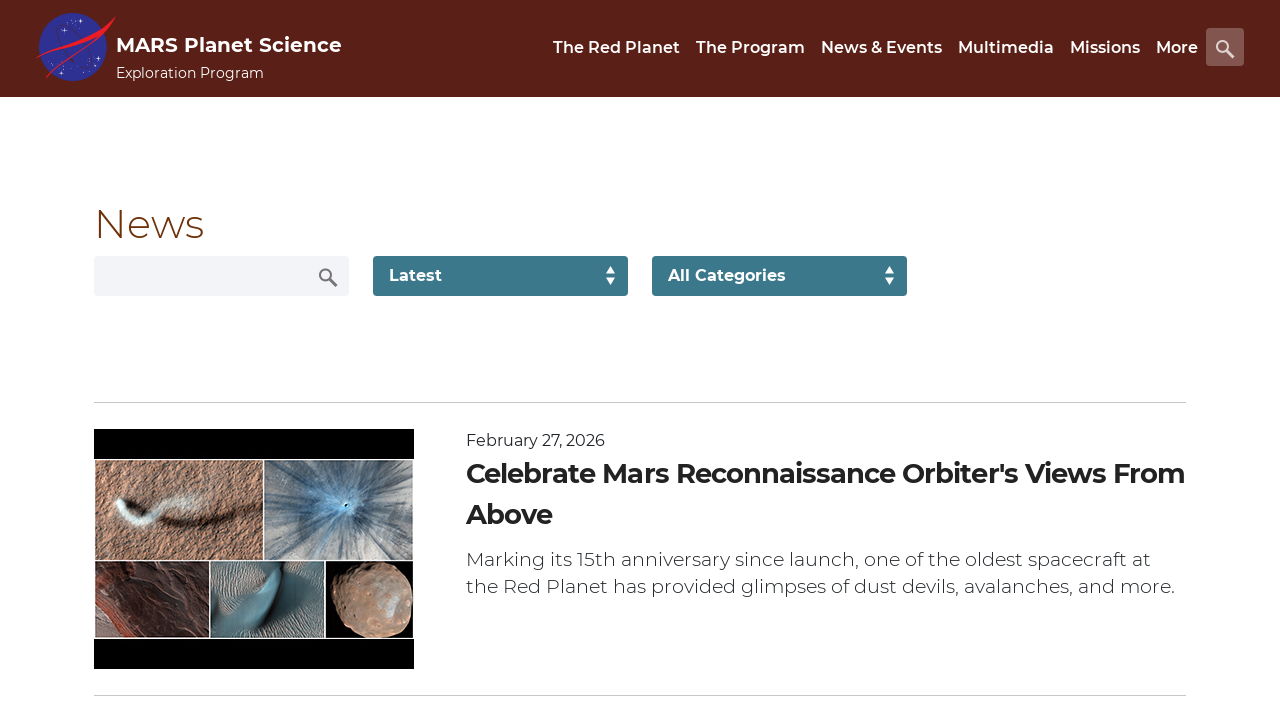

Article teaser body element is present
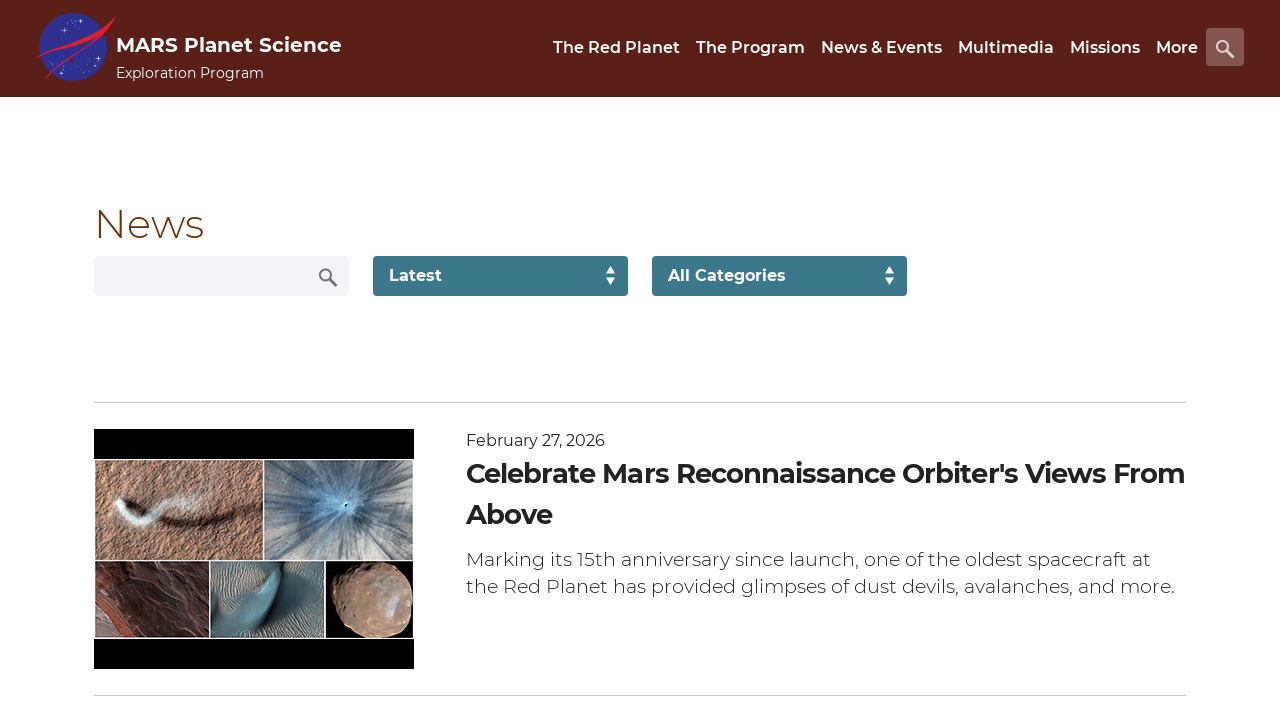

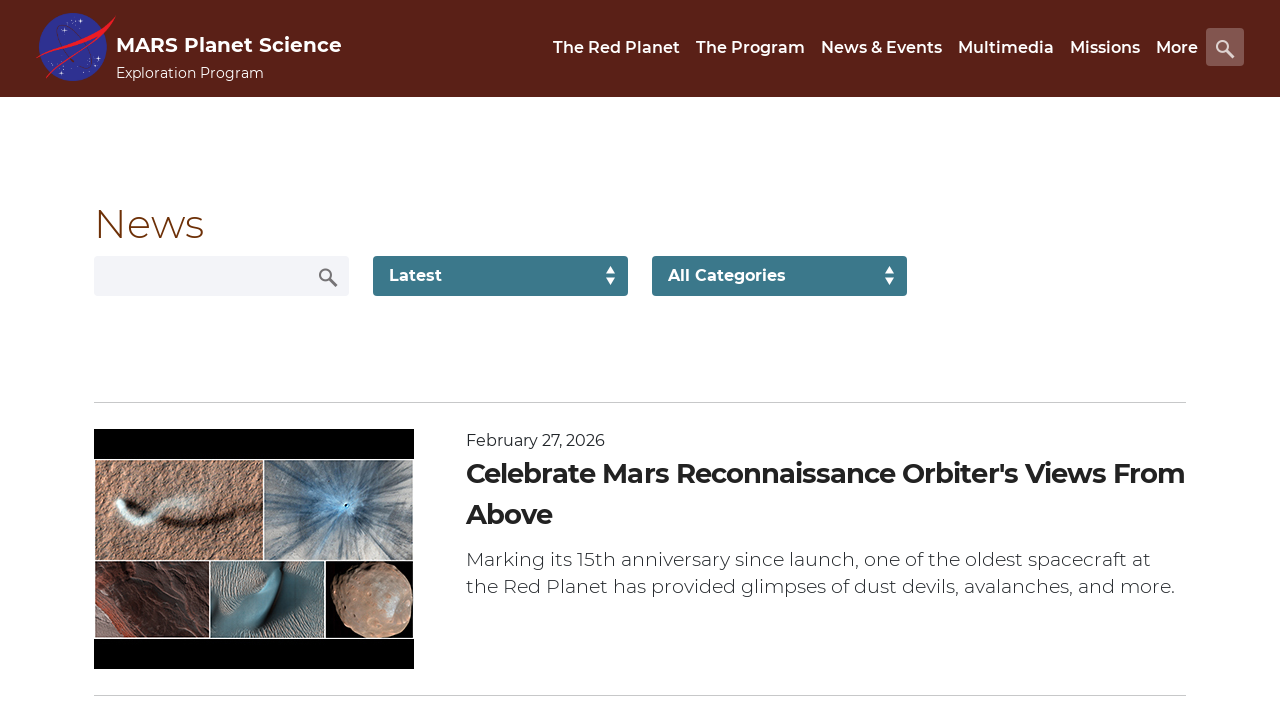